Tests page scrolling functionality by scrolling down 2000 pixels and then scrolling back up 1000 pixels on the AJIO e-commerce website

Starting URL: https://www.ajio.com

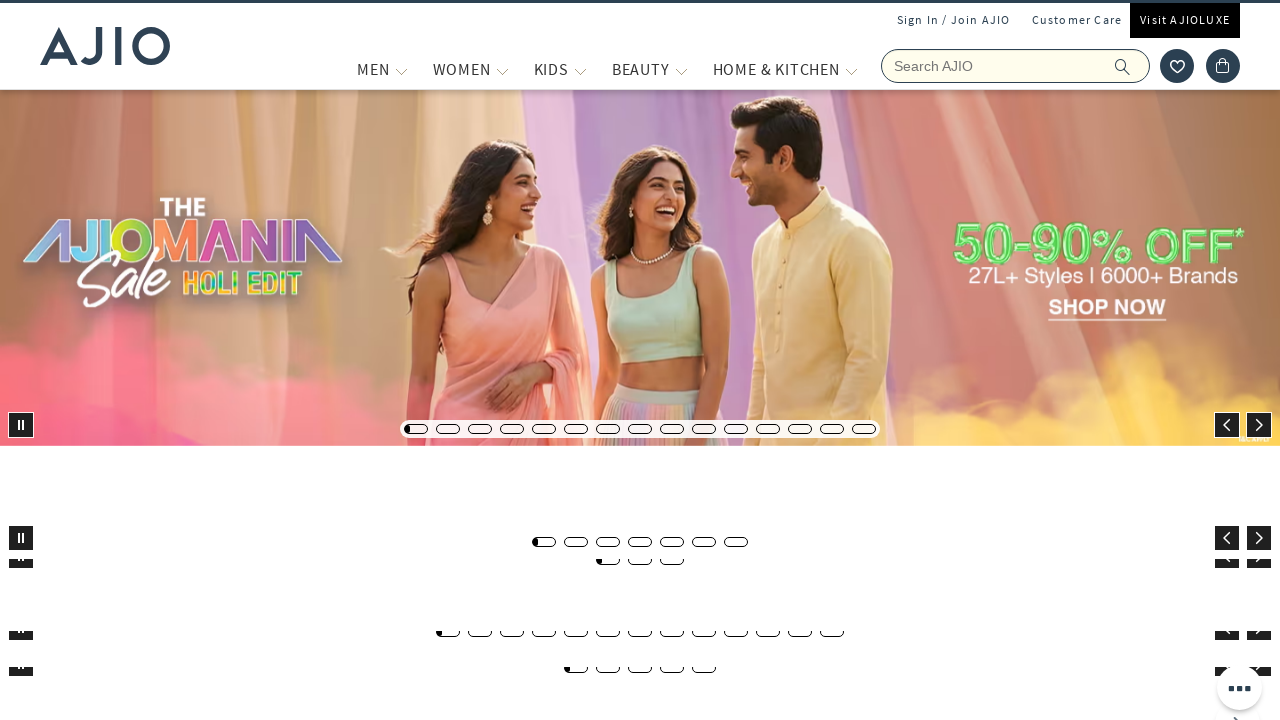

Scrolled down 2000 pixels on AJIO website
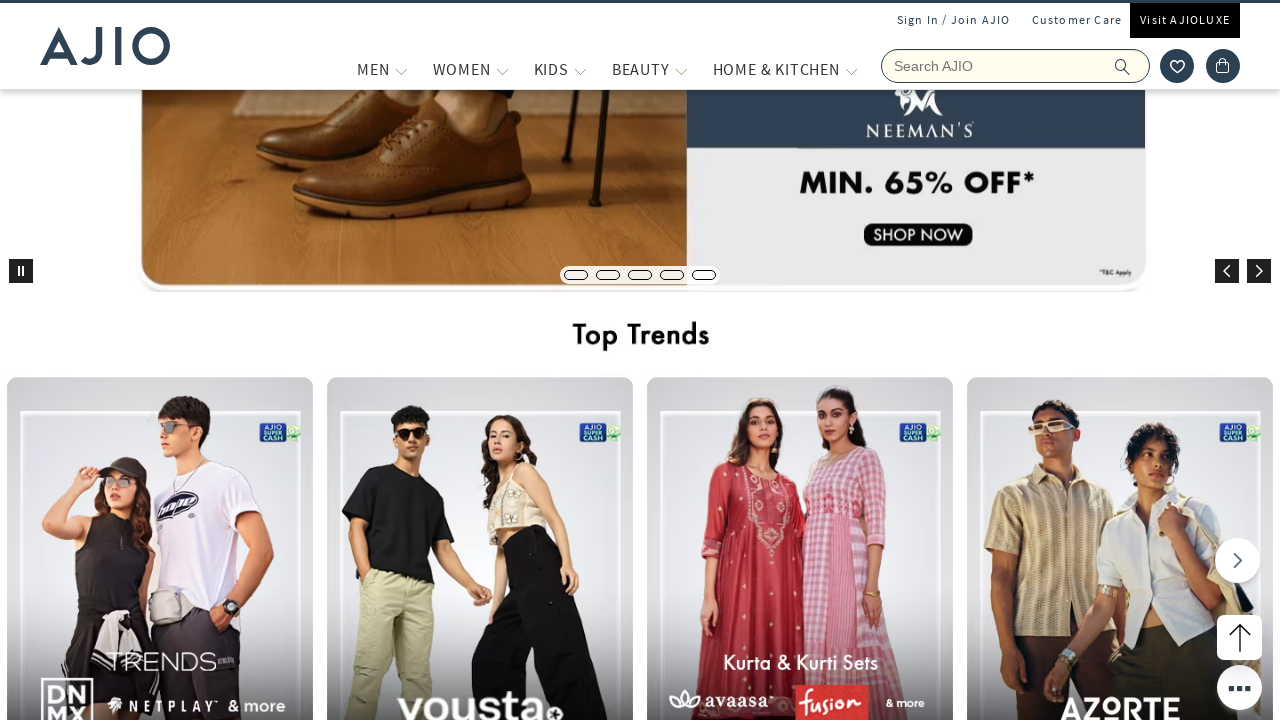

Waited 2000ms for content to load after scrolling down
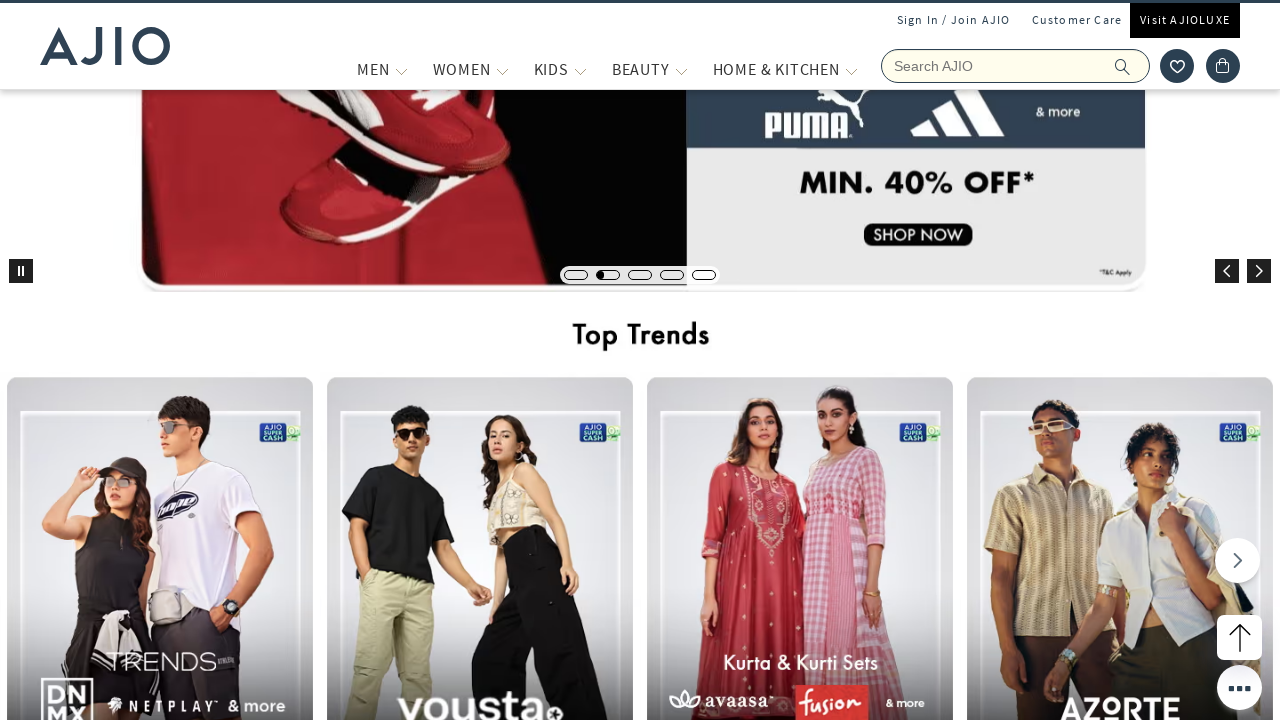

Scrolled up 1000 pixels on AJIO website
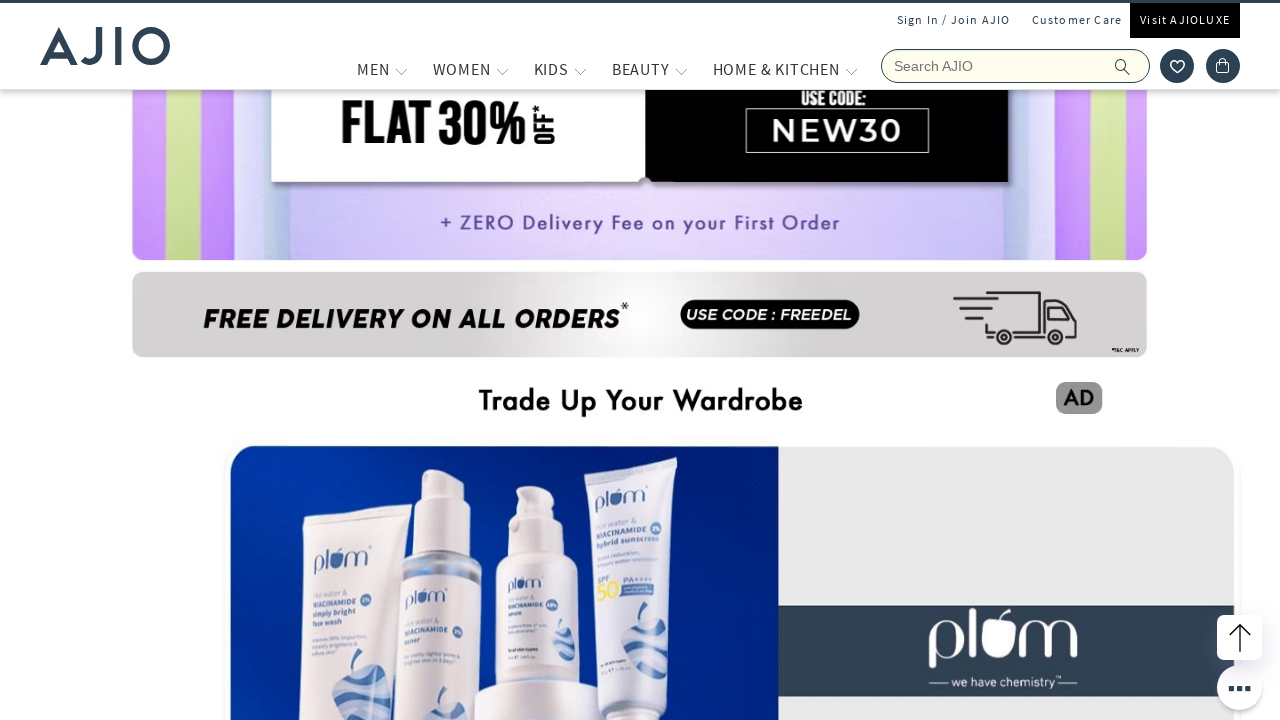

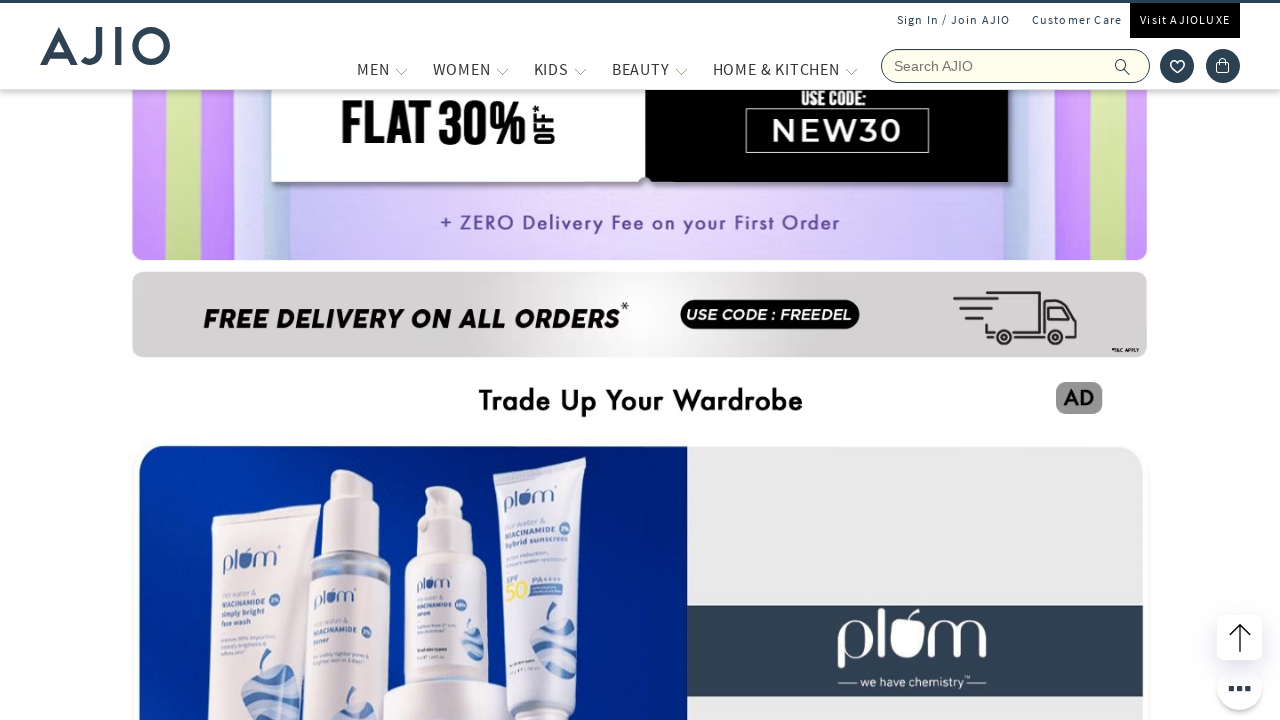